Navigates to dictionary page and clicks on the sidebar letter I link to access letter-specific dictionary

Starting URL: https://qualeagiria.com.br/

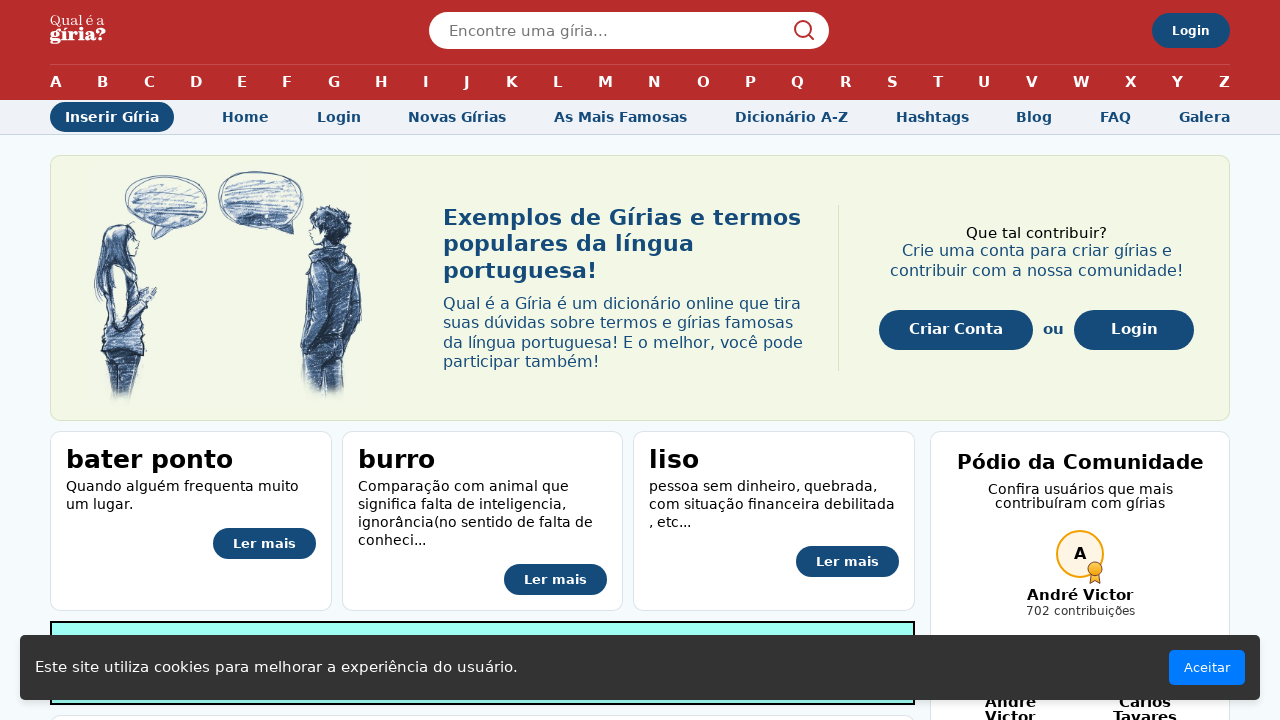

Clicked on 'Dicionário A-Z' link at (791, 117) on internal:role=link[name="Dicionário A-Z"i]
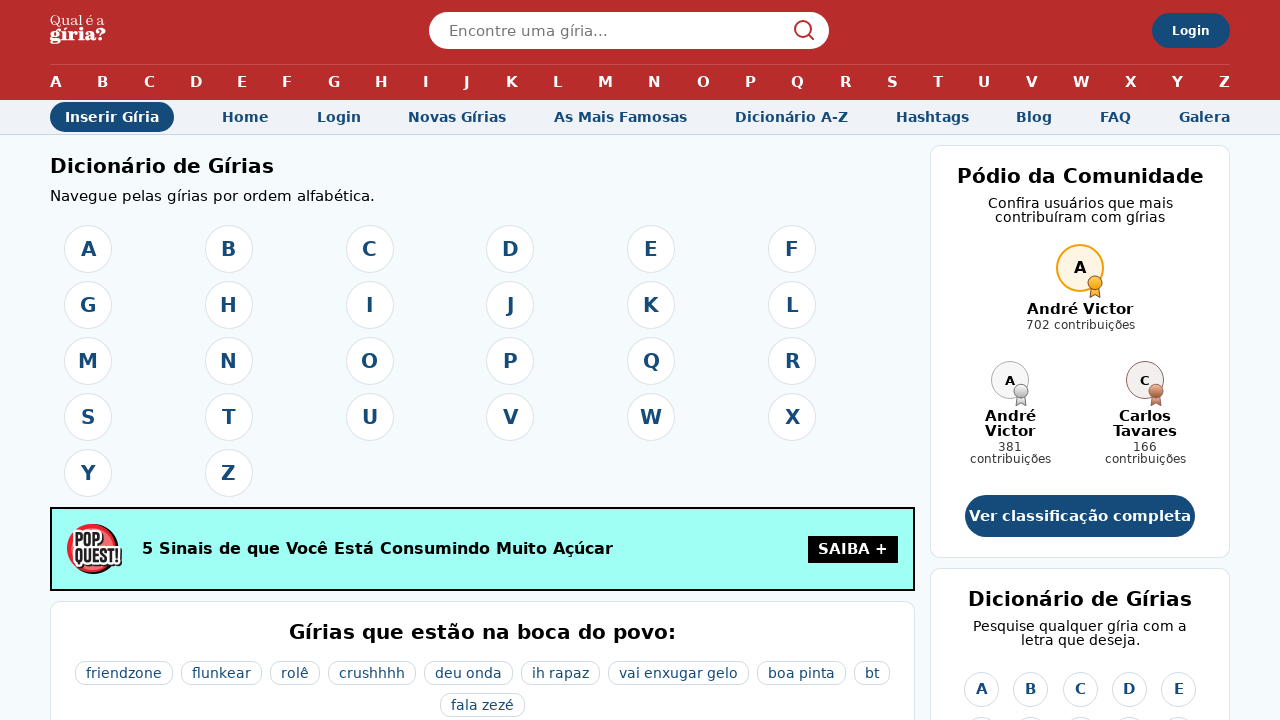

Dictionary A-Z page loaded
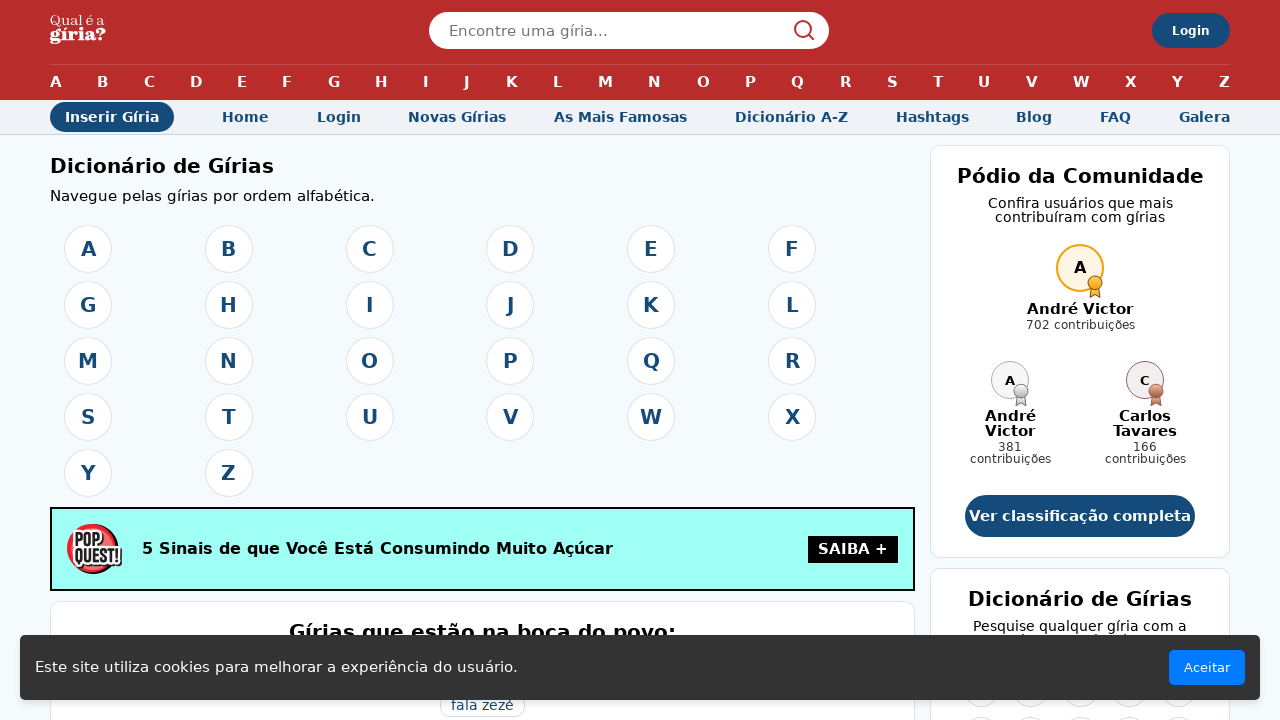

Clicked on letter 'I' link in sidebar at (1129, 702) on internal:role=link[name="I"s] >> nth=2
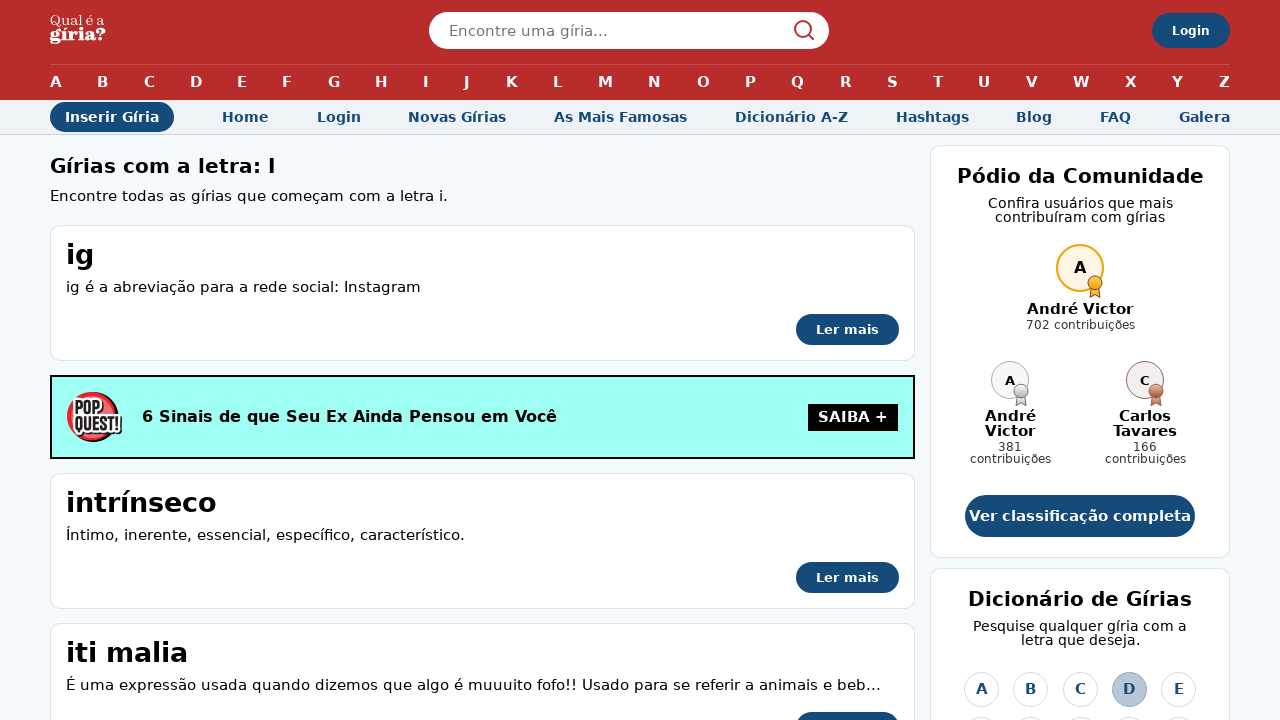

Dictionary page for letter I loaded
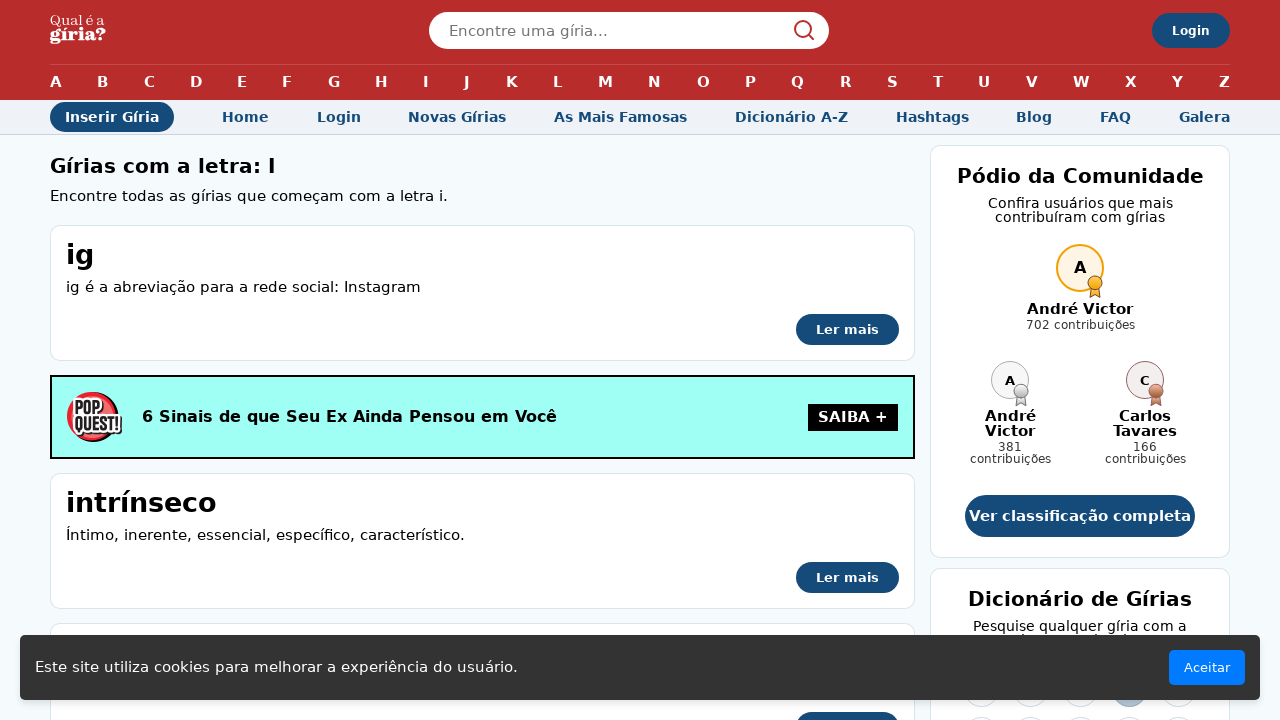

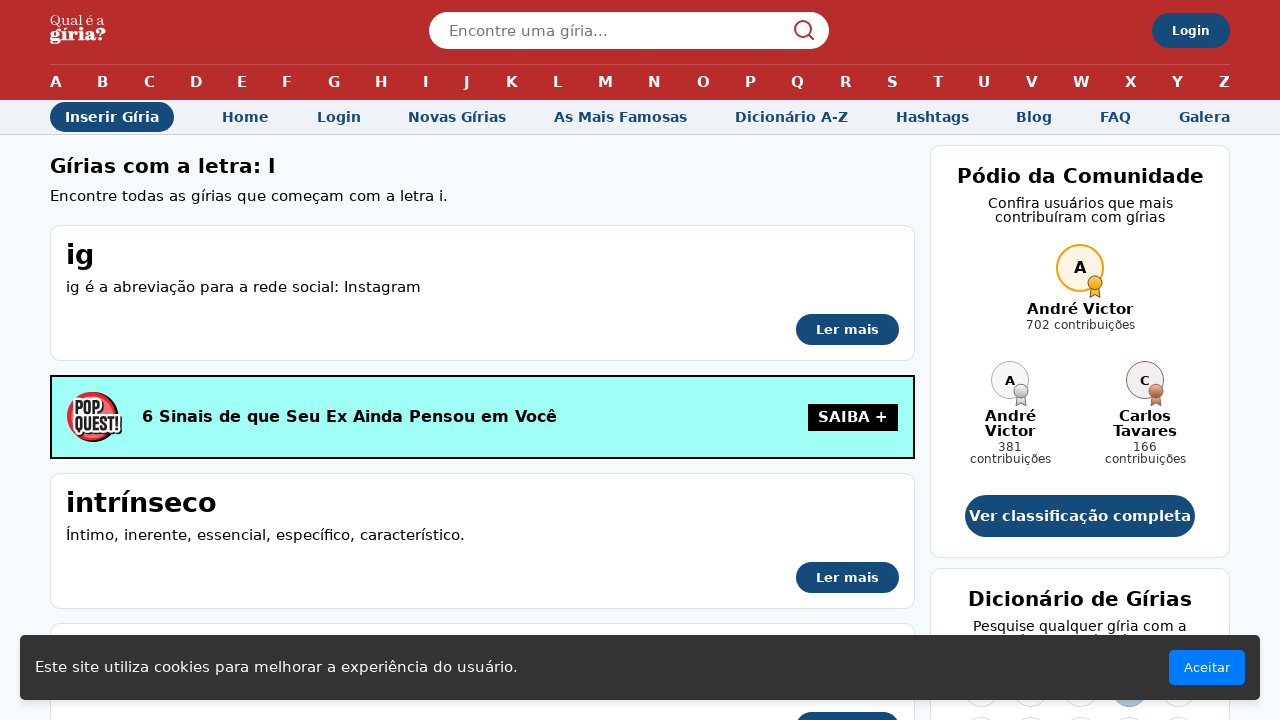